Tests filtering to display all todo items after navigating through other filters

Starting URL: https://demo.playwright.dev/todomvc

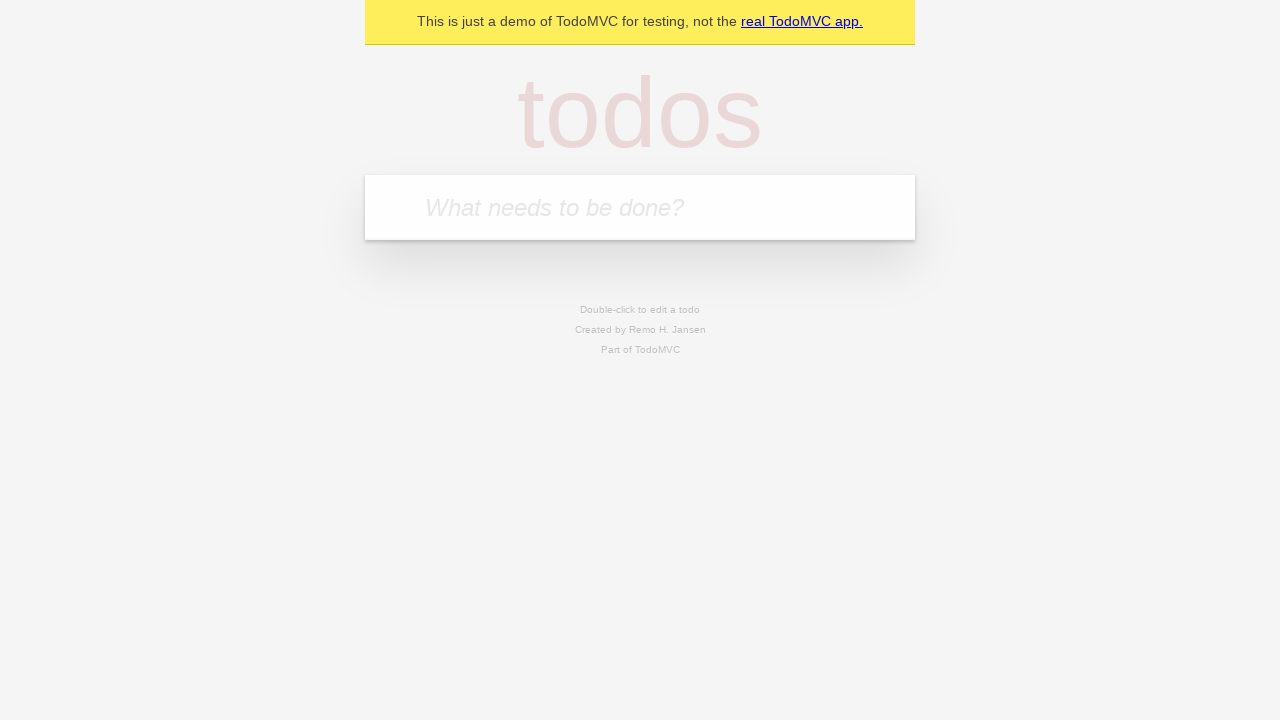

Filled todo input with 'buy some cheese' on internal:attr=[placeholder="What needs to be done?"i]
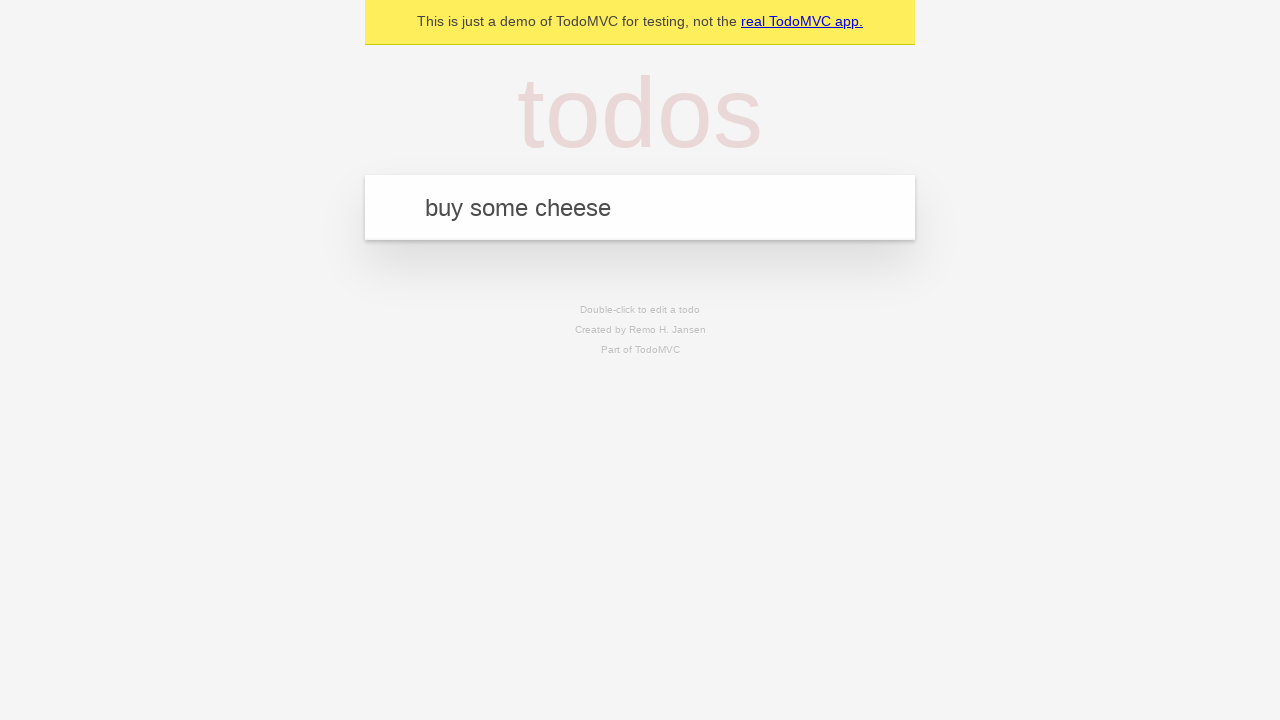

Pressed Enter to add first todo on internal:attr=[placeholder="What needs to be done?"i]
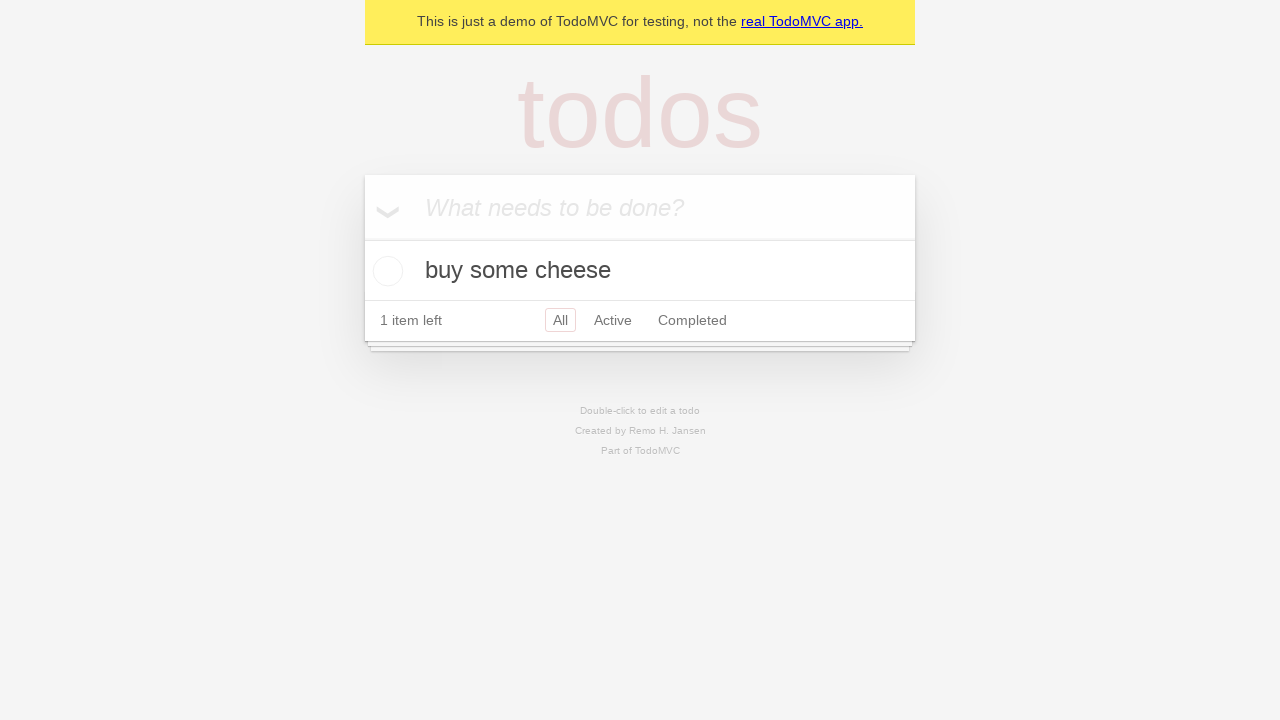

Filled todo input with 'feed the cat' on internal:attr=[placeholder="What needs to be done?"i]
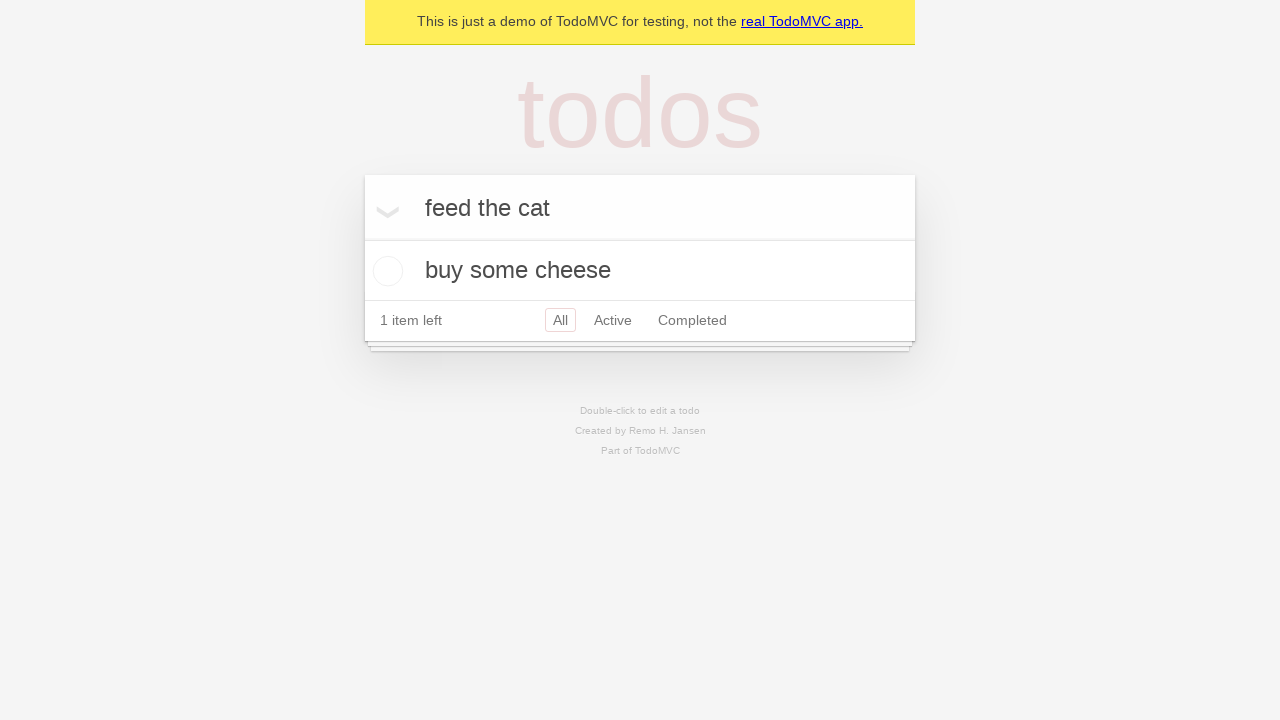

Pressed Enter to add second todo on internal:attr=[placeholder="What needs to be done?"i]
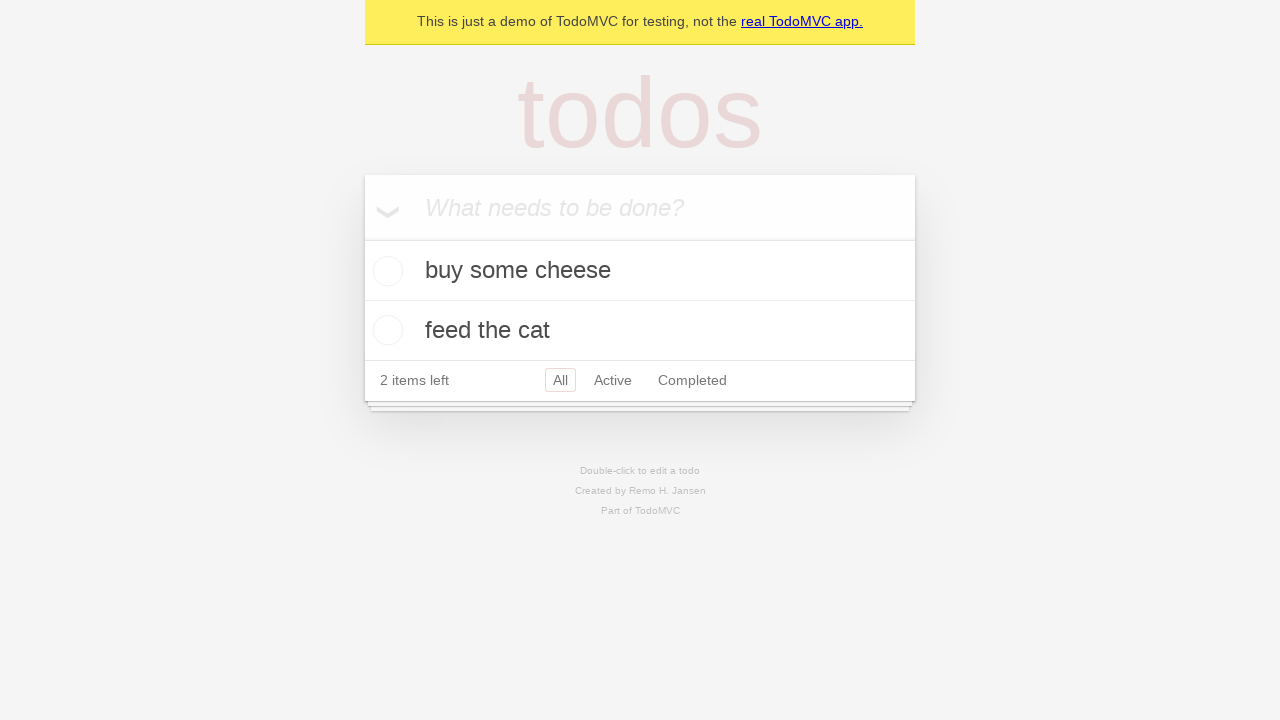

Filled todo input with 'book a doctors appointment' on internal:attr=[placeholder="What needs to be done?"i]
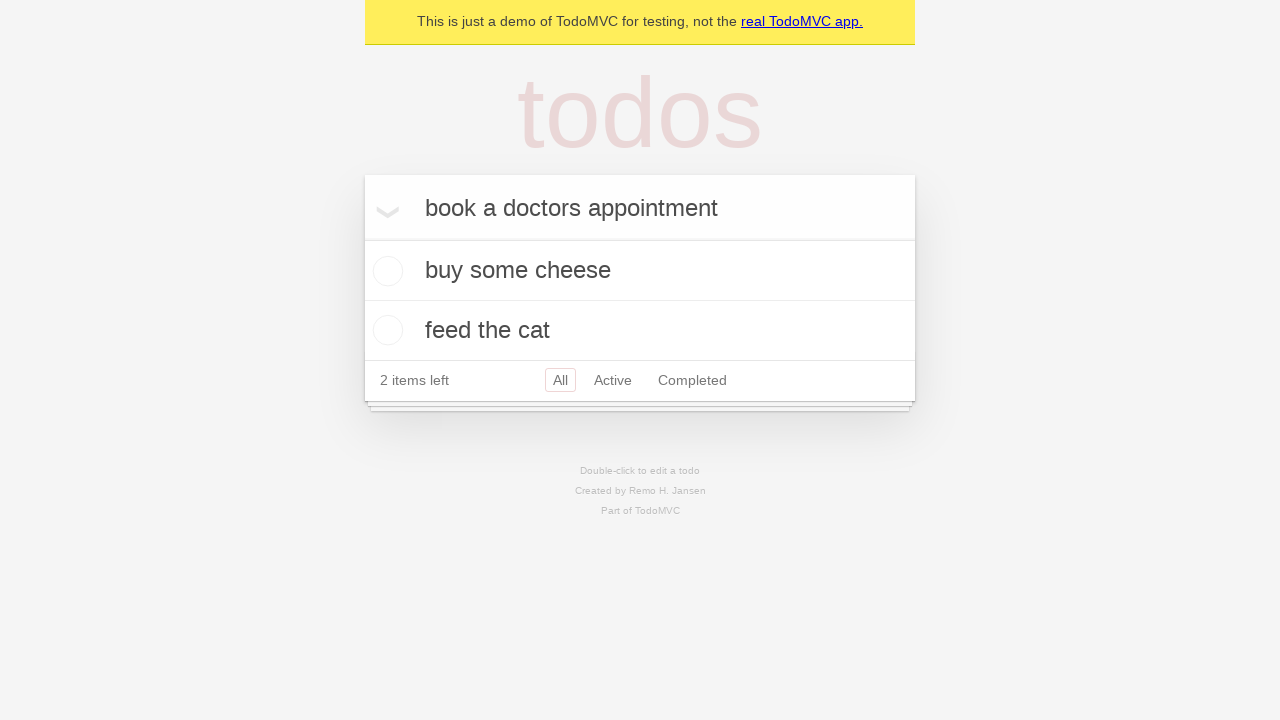

Pressed Enter to add third todo on internal:attr=[placeholder="What needs to be done?"i]
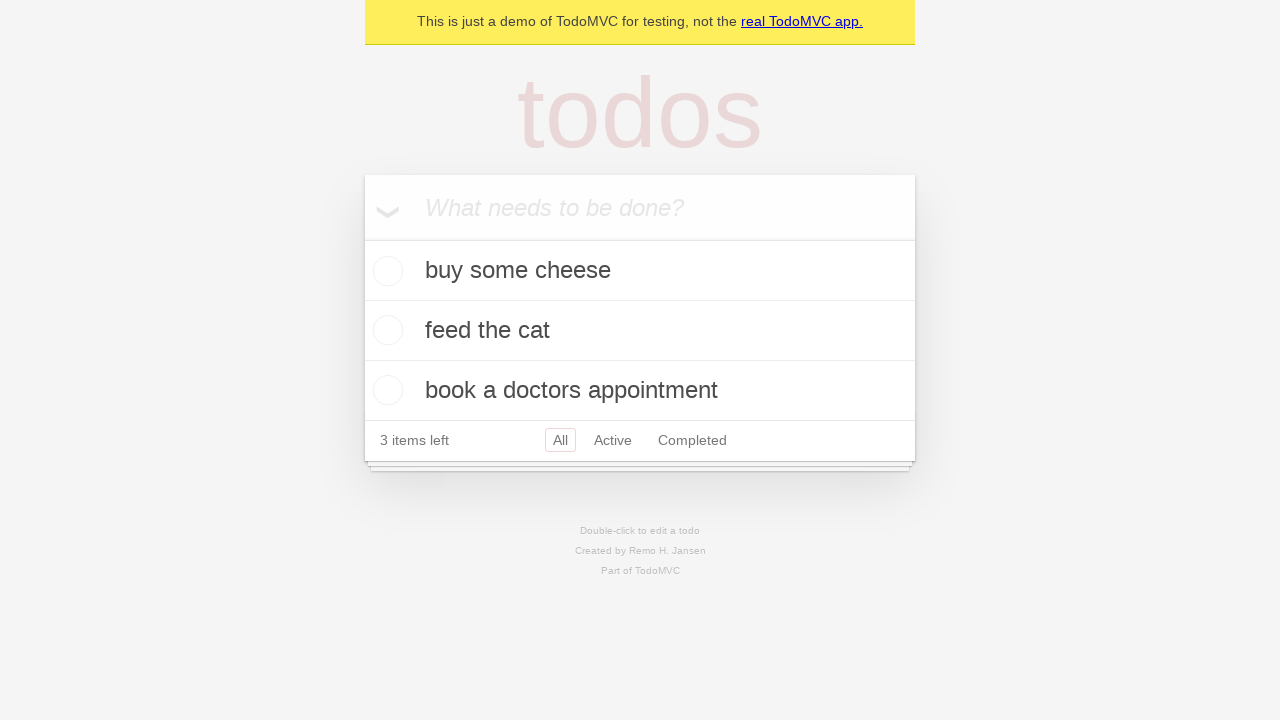

Checked the second todo item at (385, 330) on internal:testid=[data-testid="todo-item"s] >> nth=1 >> internal:role=checkbox
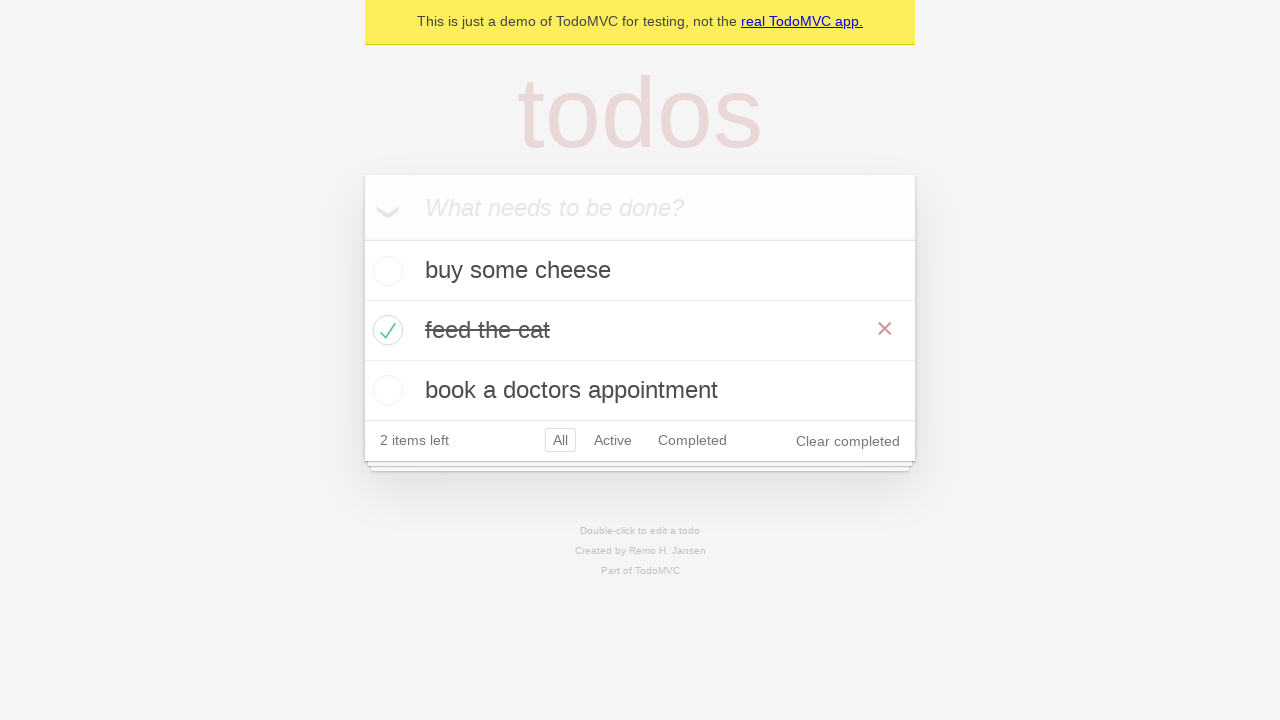

Clicked Active filter to display active todos only at (613, 440) on internal:role=link[name="Active"i]
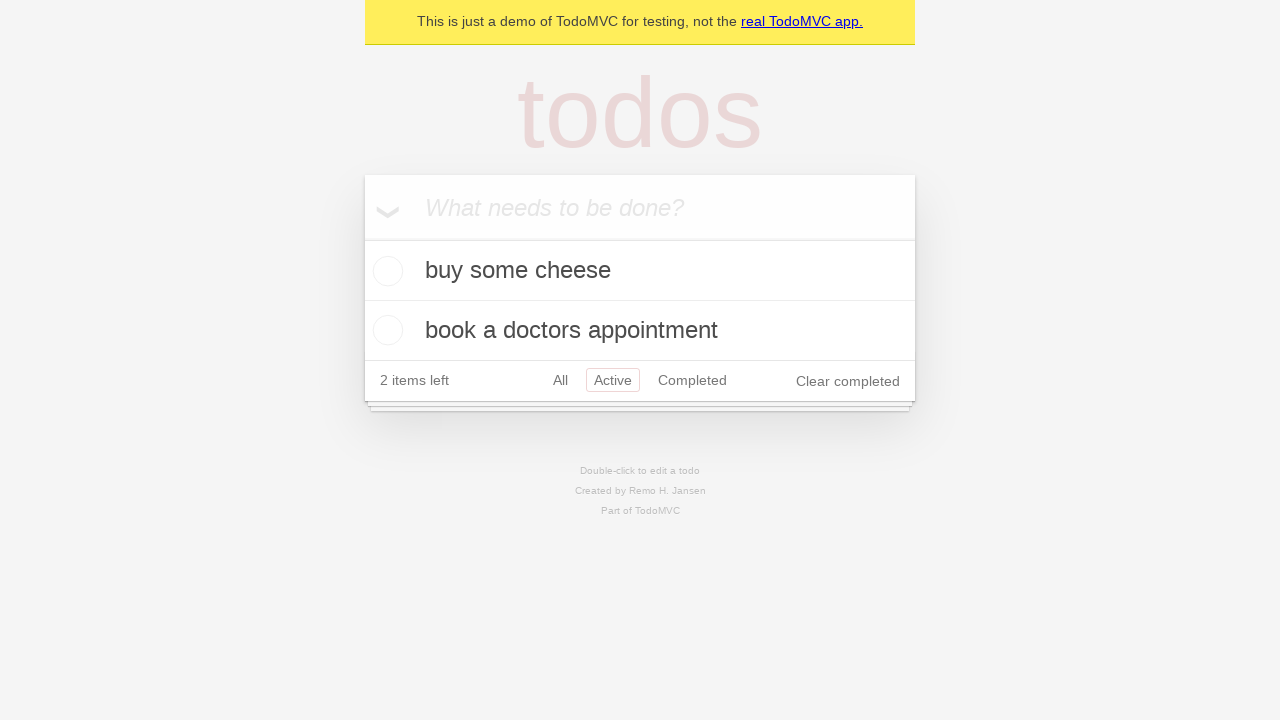

Clicked Completed filter to display completed todos only at (692, 380) on internal:role=link[name="Completed"i]
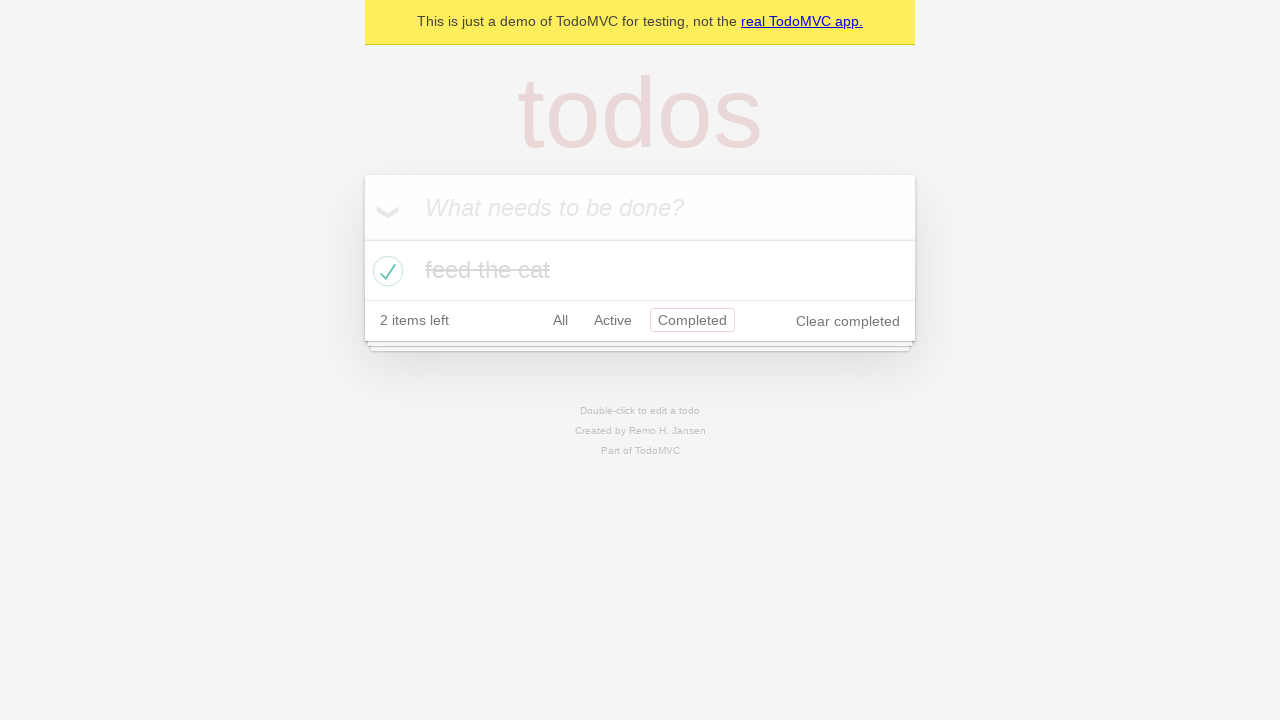

Clicked All filter to display all todo items at (560, 320) on internal:role=link[name="All"i]
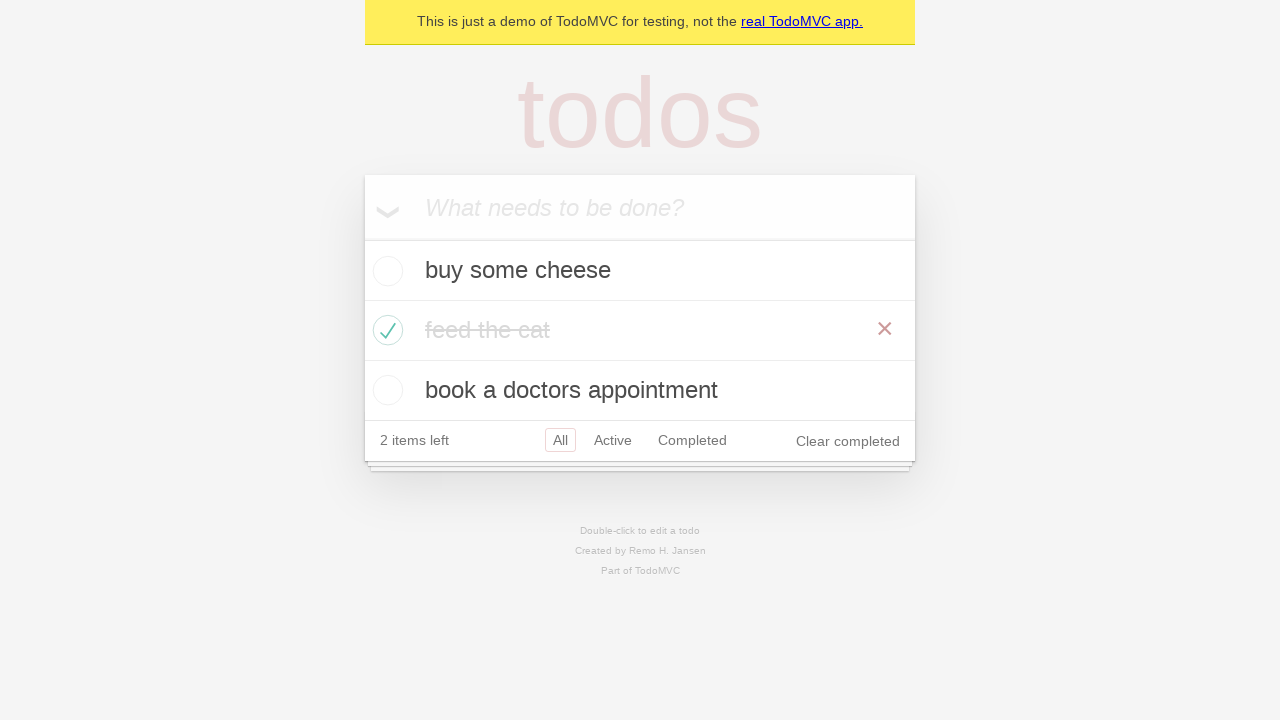

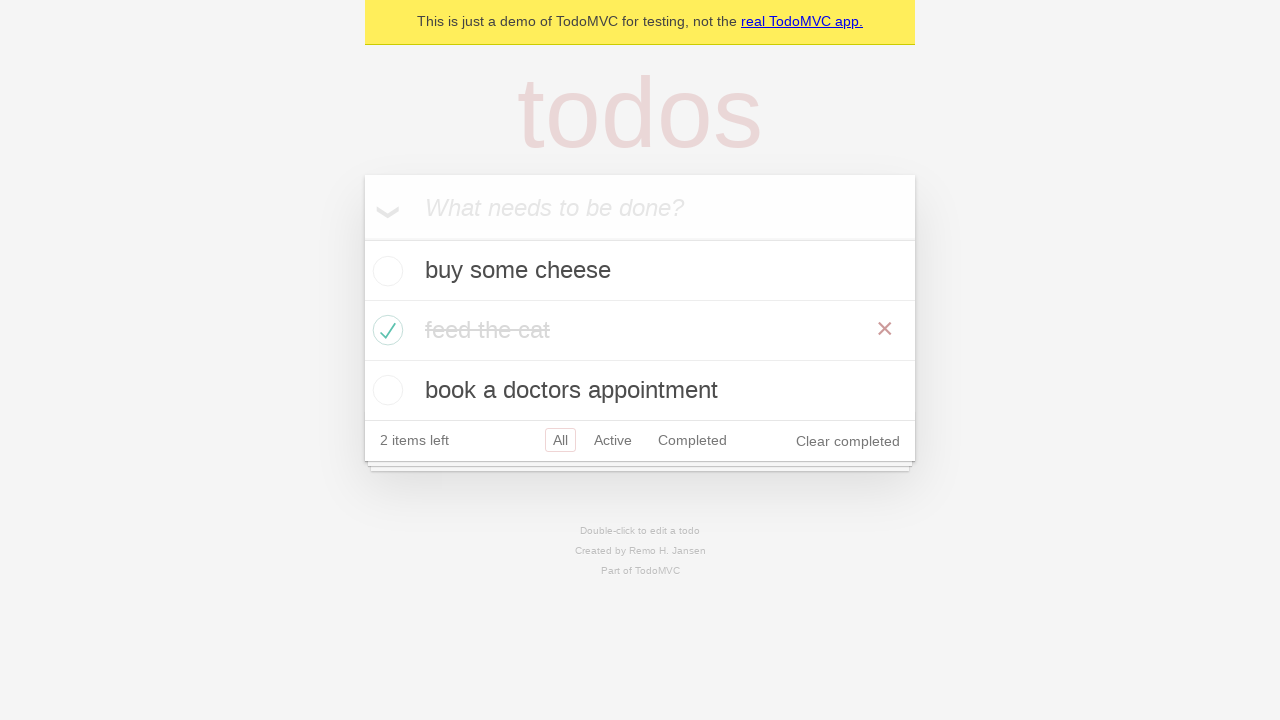